Tests multiple checkbox functionality by checking three different checkboxes on a practice automation page

Starting URL: https://rahulshettyacademy.com/AutomationPractice/

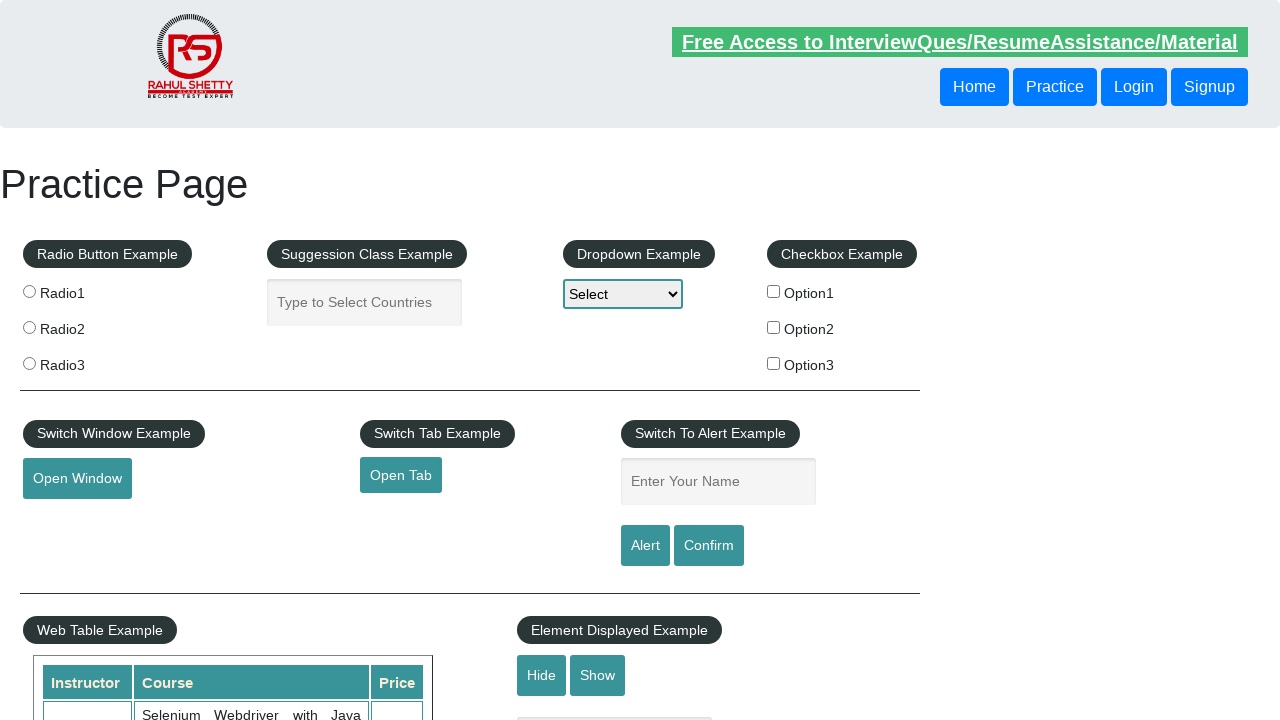

Checked checkbox option 1 at (774, 291) on #checkBoxOption1
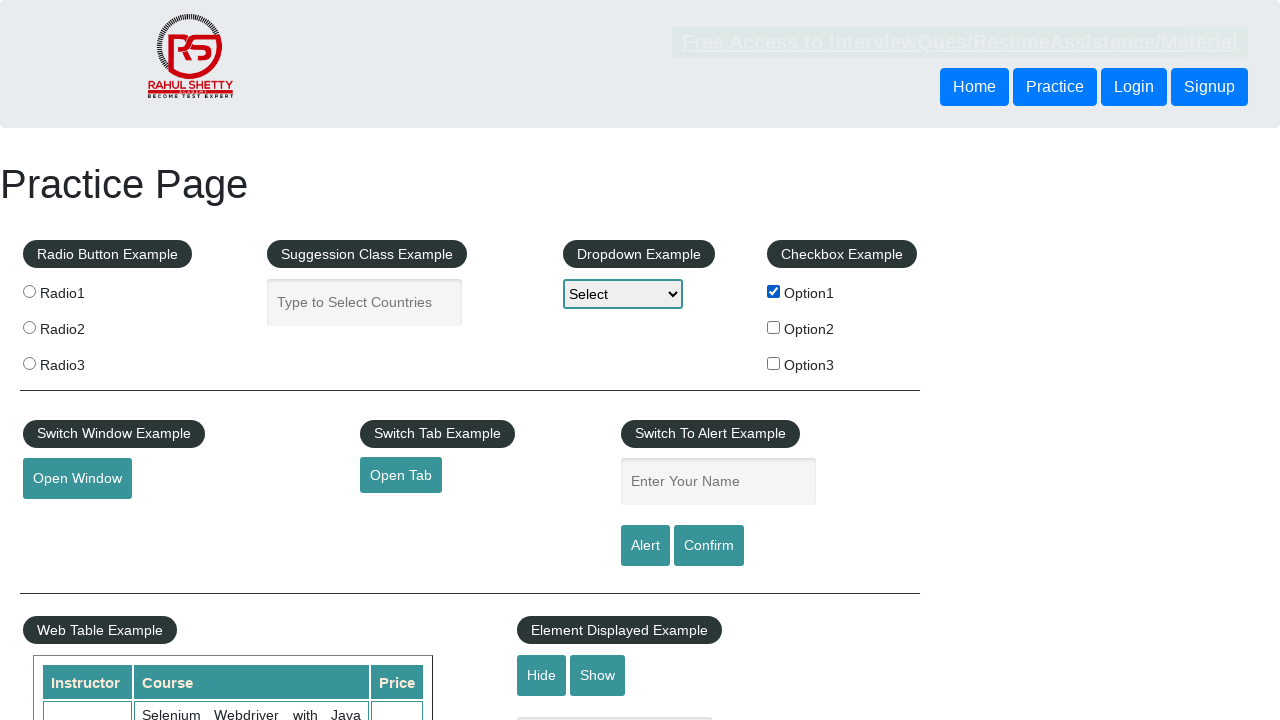

Checked checkbox option 2 at (774, 327) on #checkBoxOption2
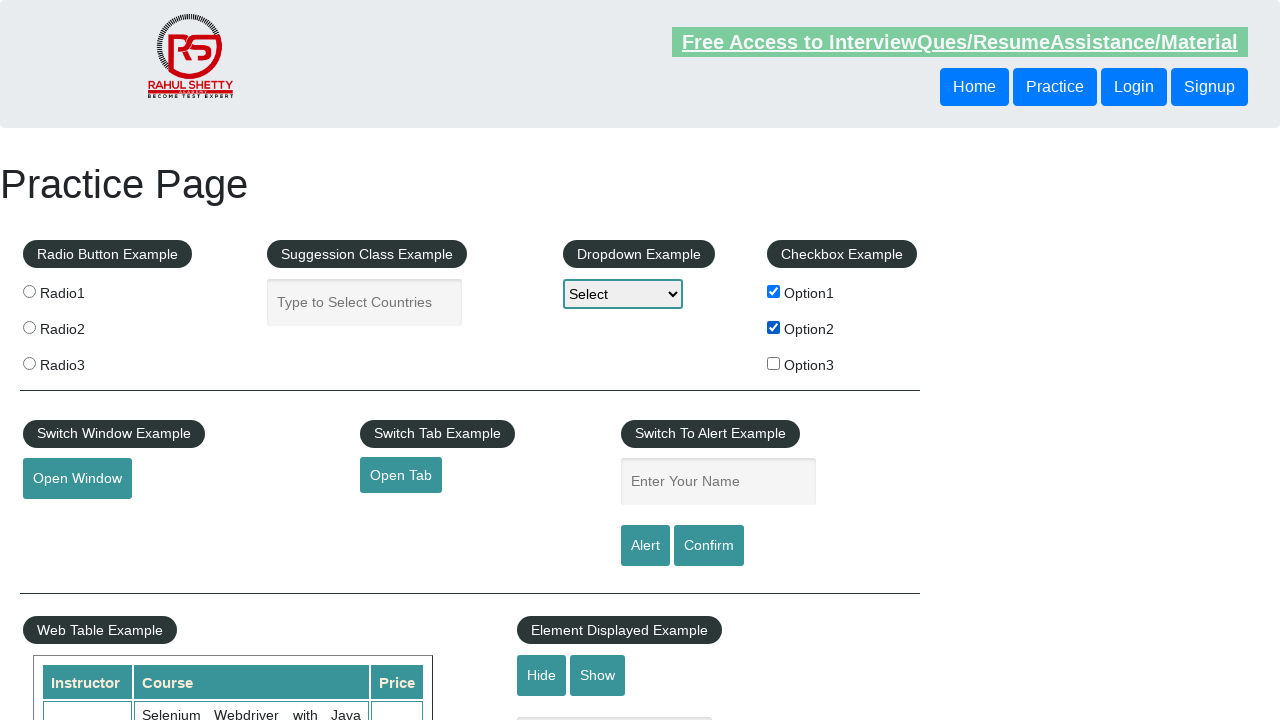

Checked checkbox option 3 at (774, 363) on #checkBoxOption3
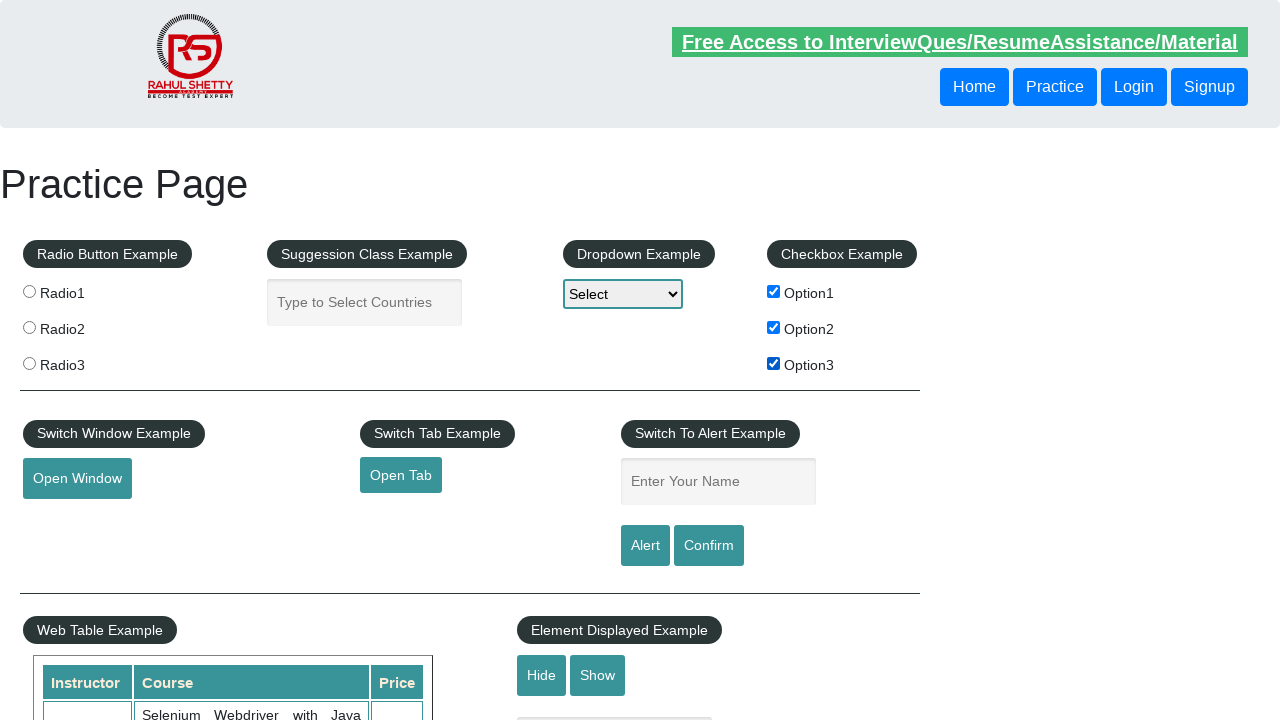

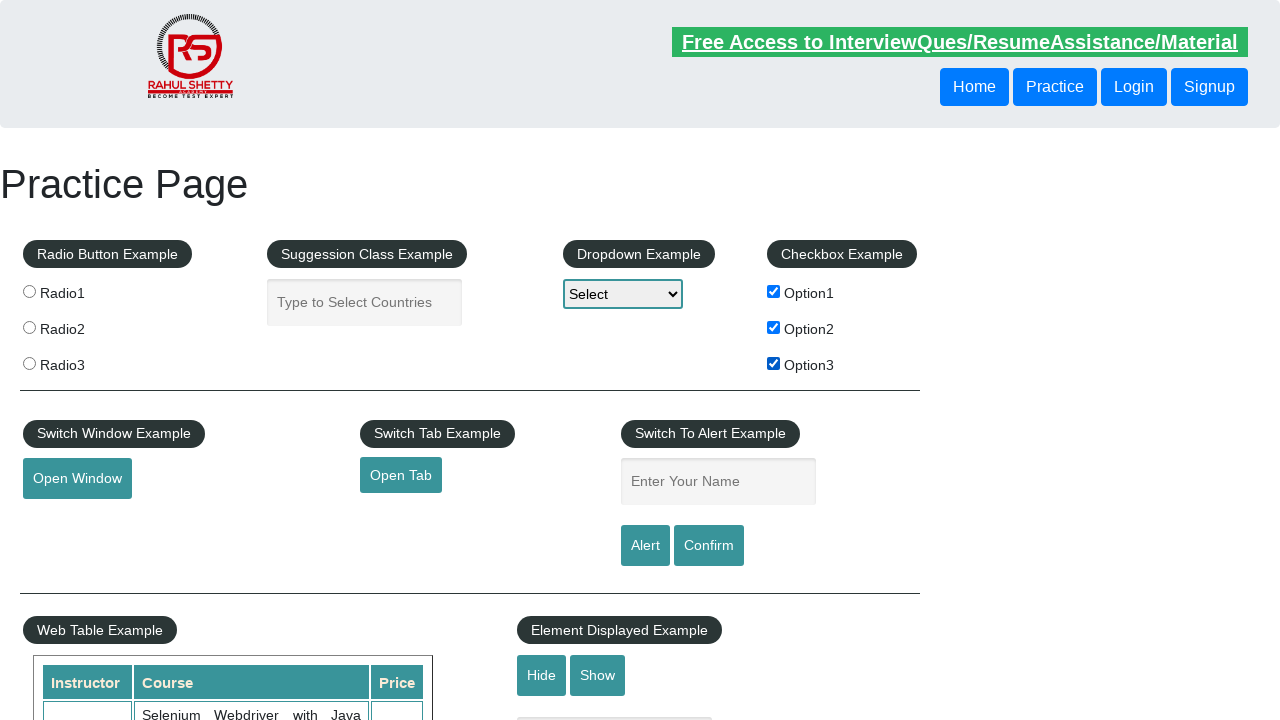